Tests the e-commerce flow on demoblaze.com by adding multiple laptop products to cart, removing one item, filling out buyer information in the checkout form, and completing a purchase.

Starting URL: https://www.demoblaze.com/index.html

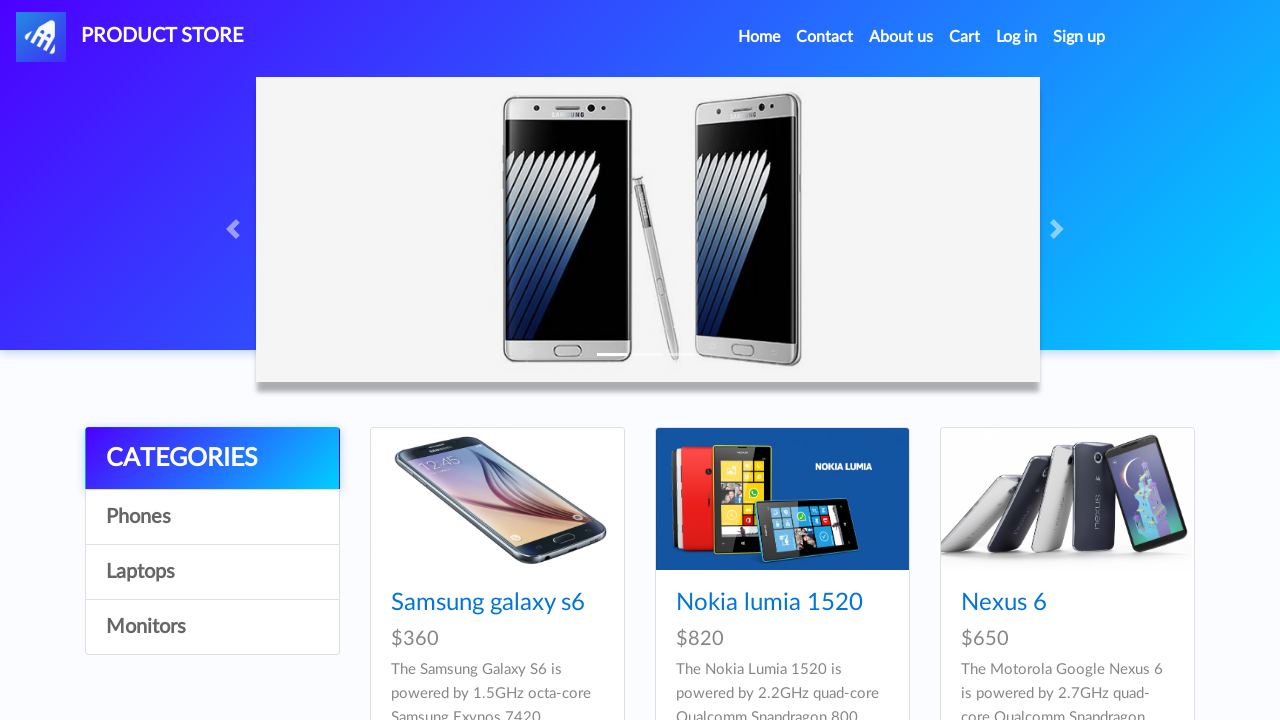

Clicked on Notebooks category at (212, 572) on //a[@onclick="byCat('notebook')"]
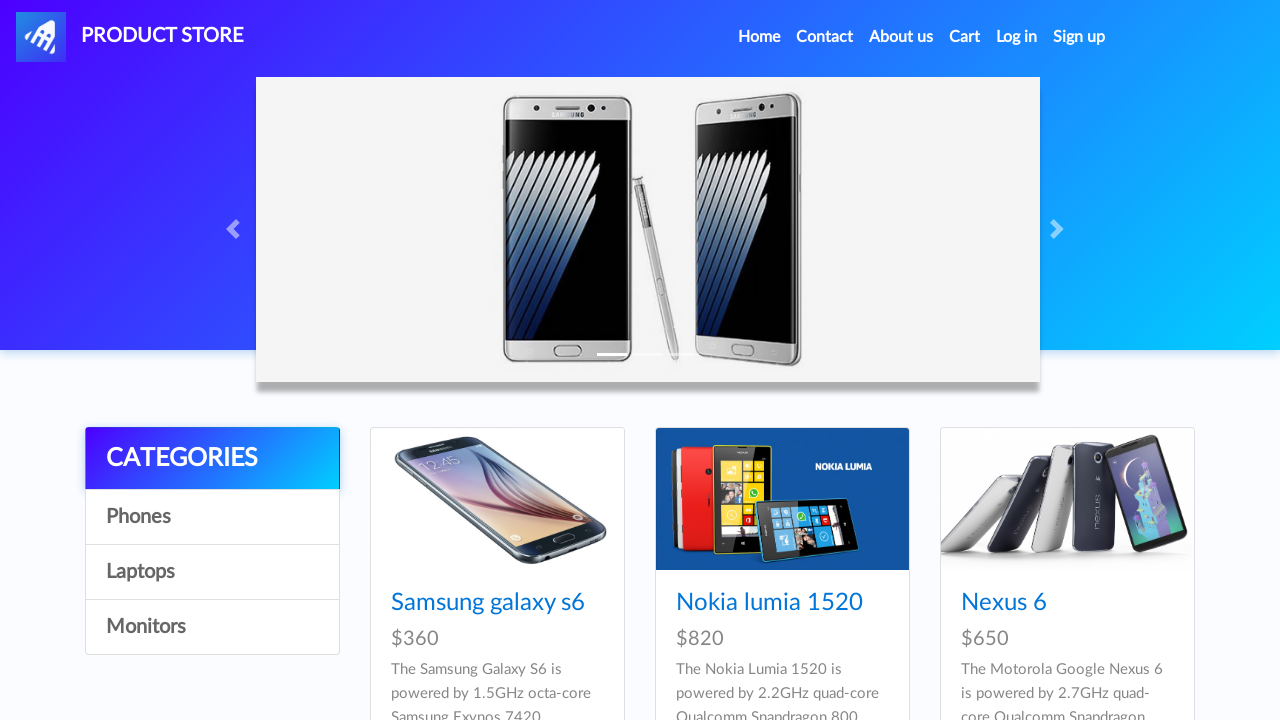

Waited for notebooks category page to load
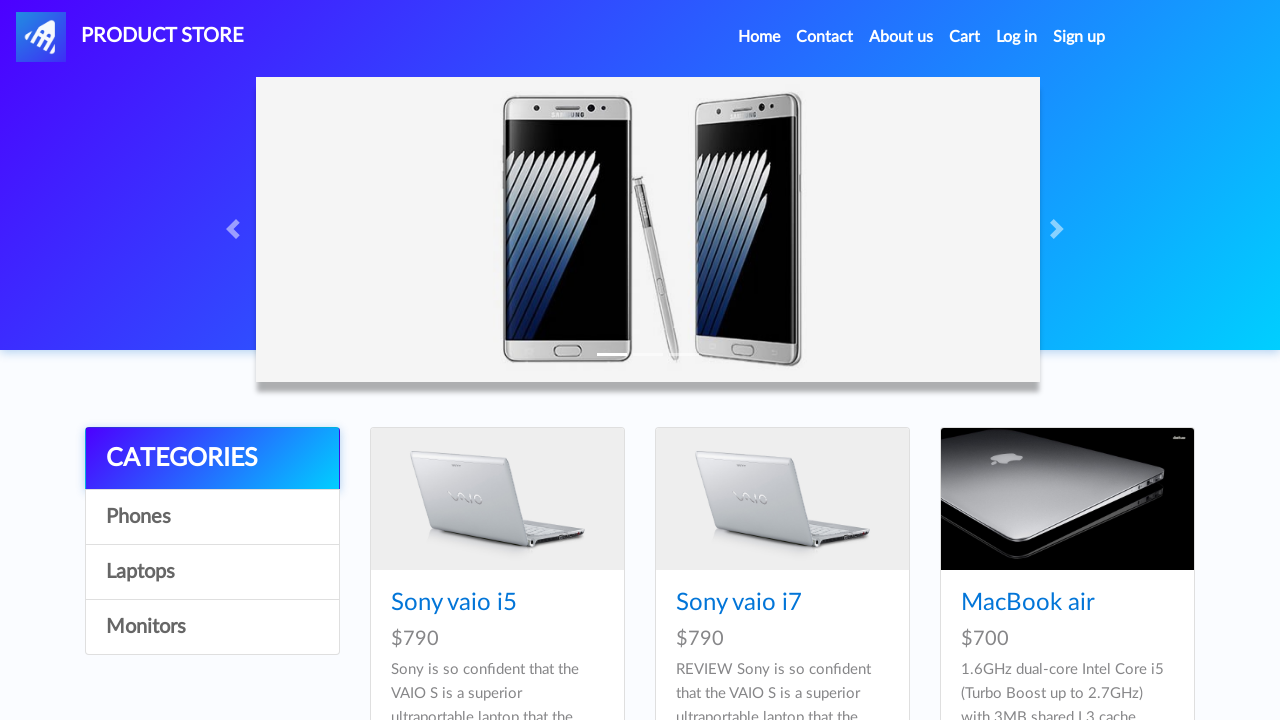

Clicked on product 8 (Dell i7 8gb) link at (497, 499) on a[href*='8']
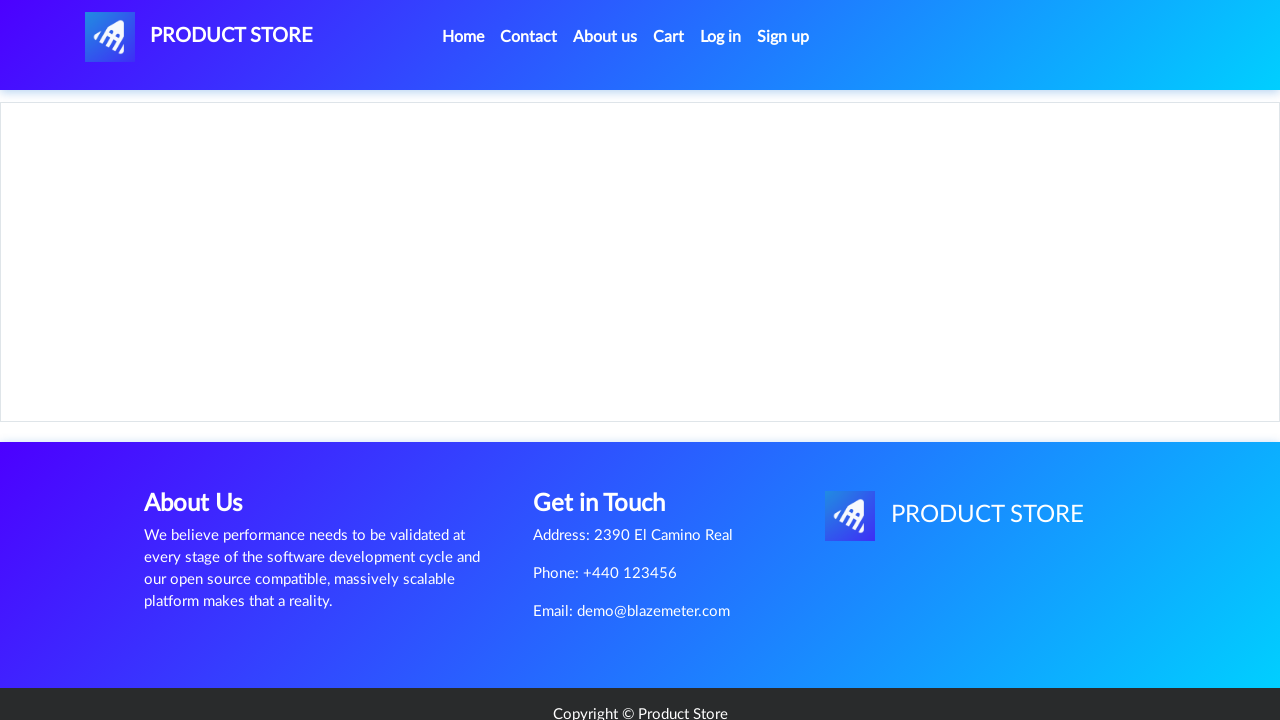

Product 8 details page loaded
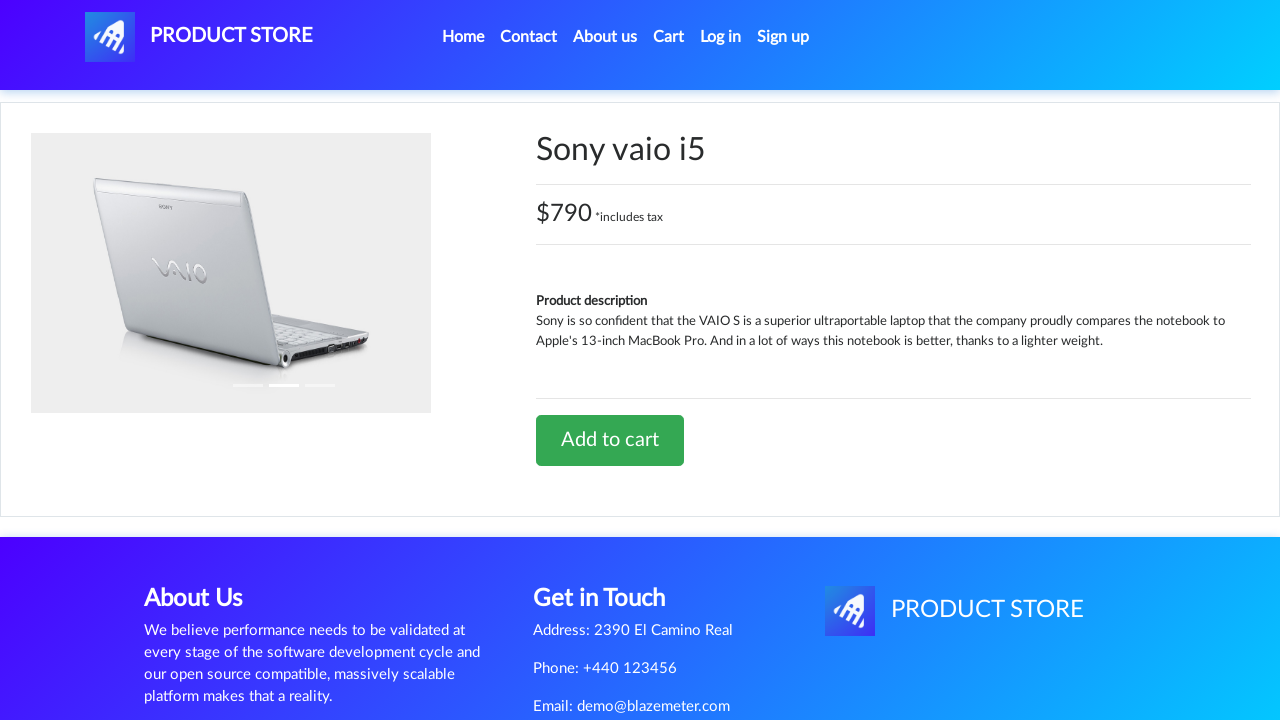

Clicked 'Add to cart' button for product 8 at (610, 440) on a[onclick*='8']
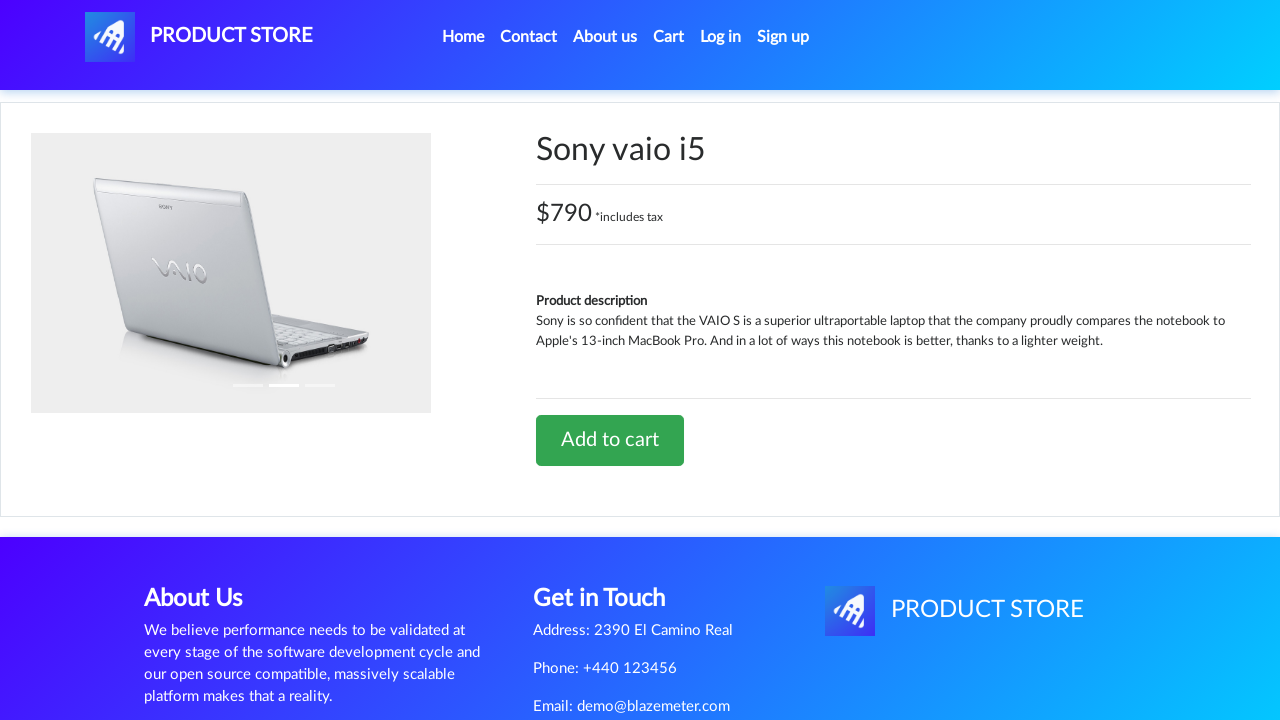

Accepted product added confirmation alert
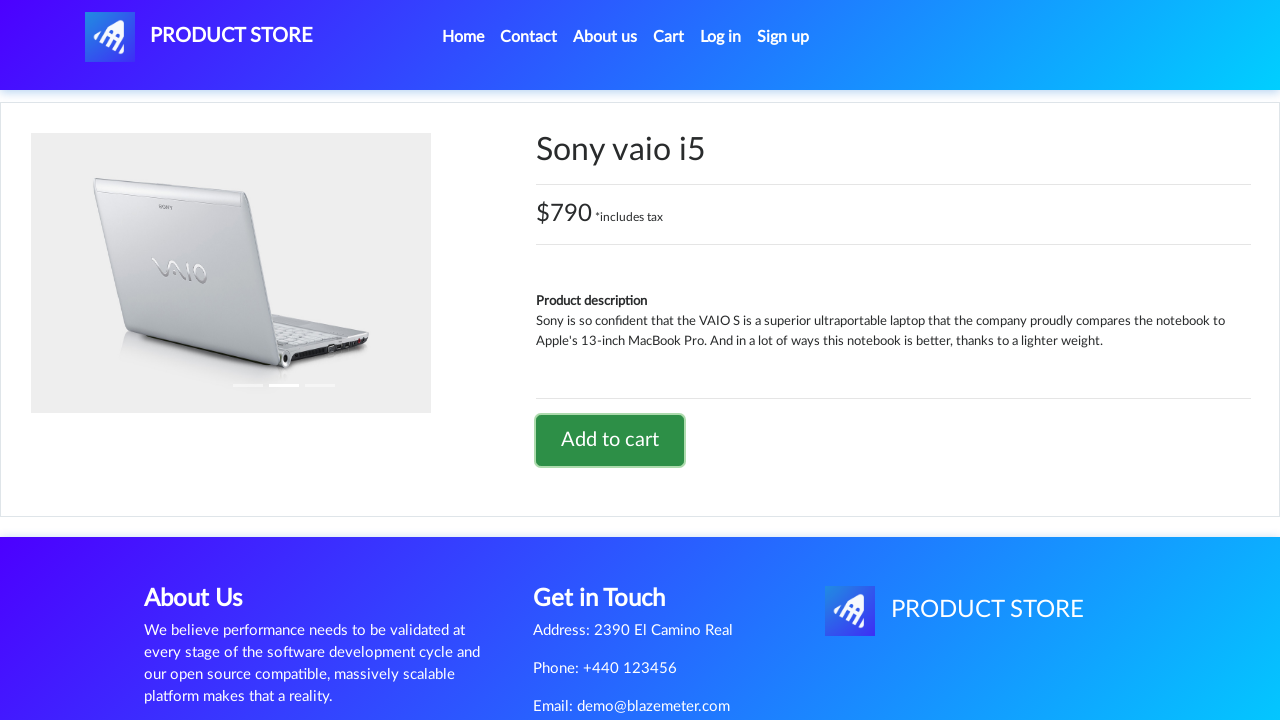

Navigated back to demoblaze homepage
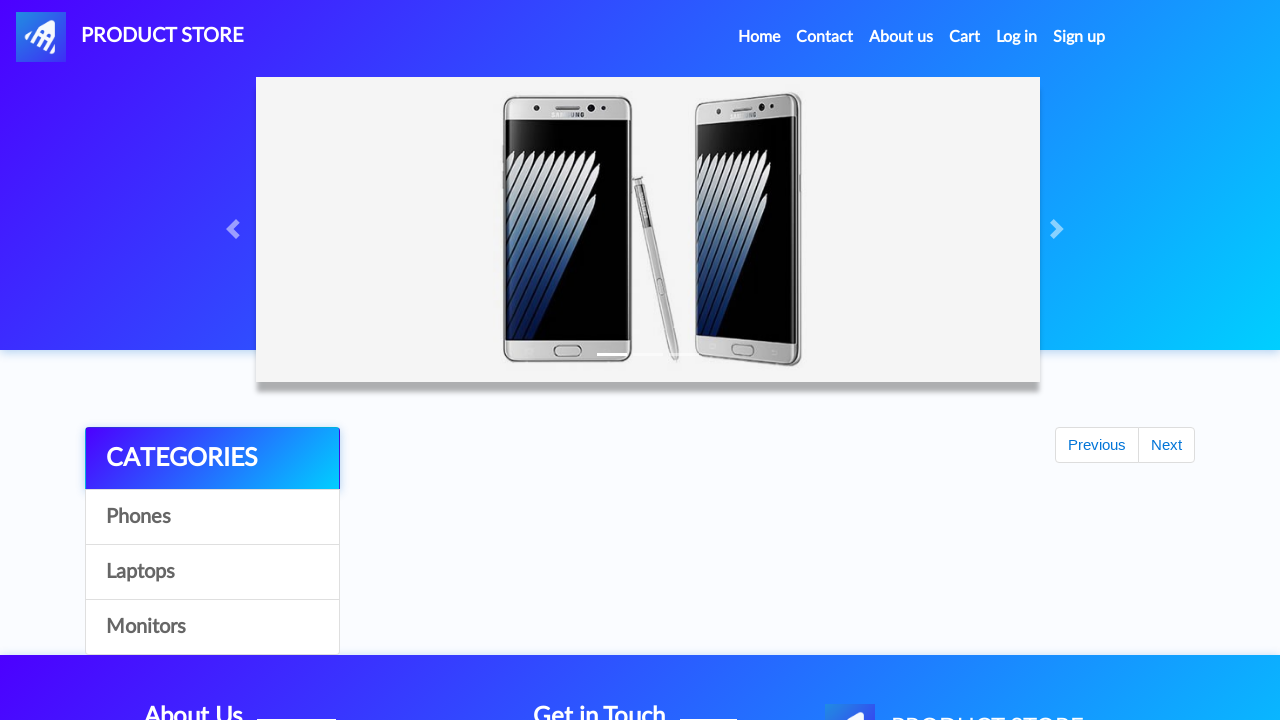

Clicked on Notebooks category again at (212, 572) on //a[@onclick="byCat('notebook')"]
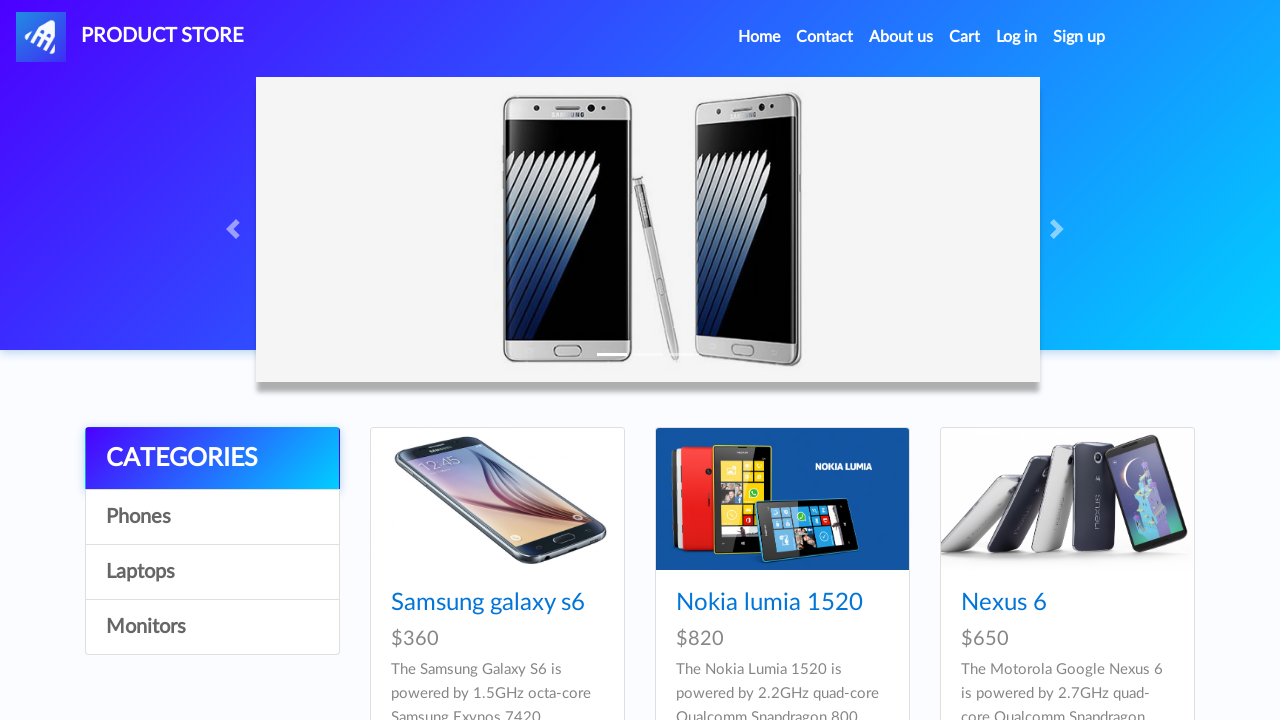

Waited for notebooks category page to load
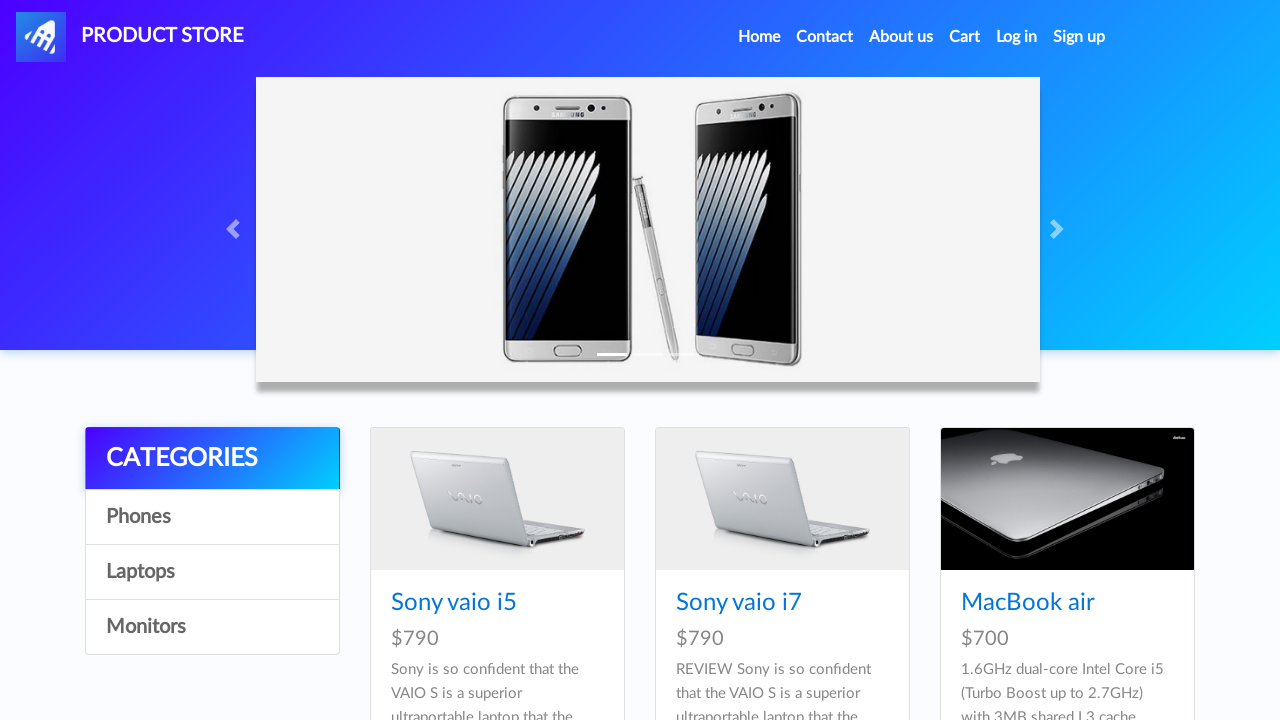

Clicked on product 12 link at (497, 361) on a[href*='12']
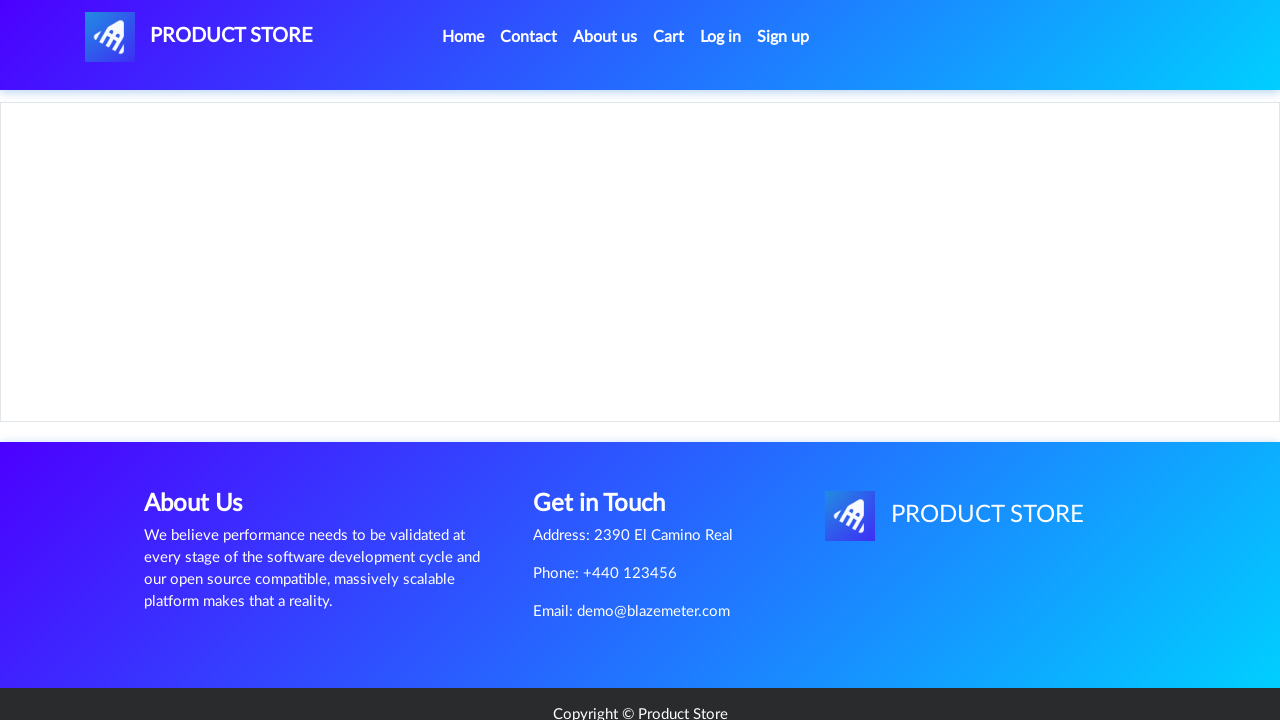

Product 12 details page loaded
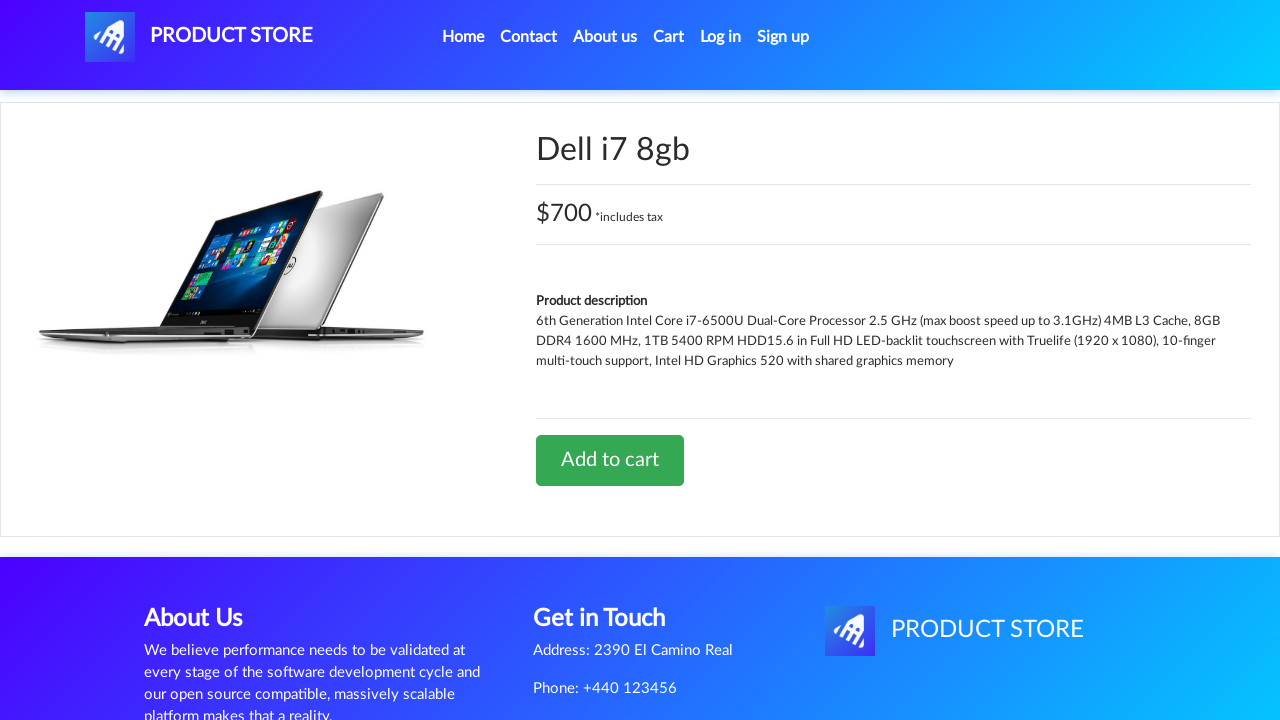

Clicked 'Add to cart' button for product 12 at (610, 460) on a[onclick*='12']
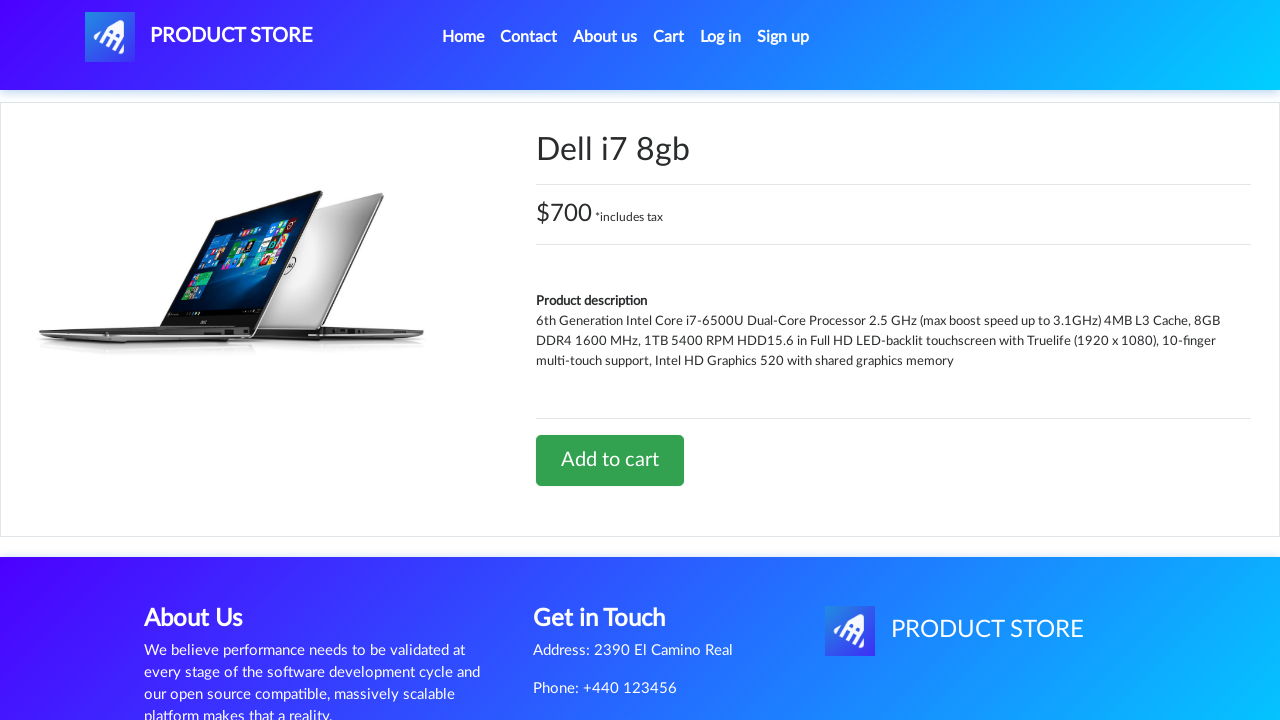

Waited for product 12 to be added to cart
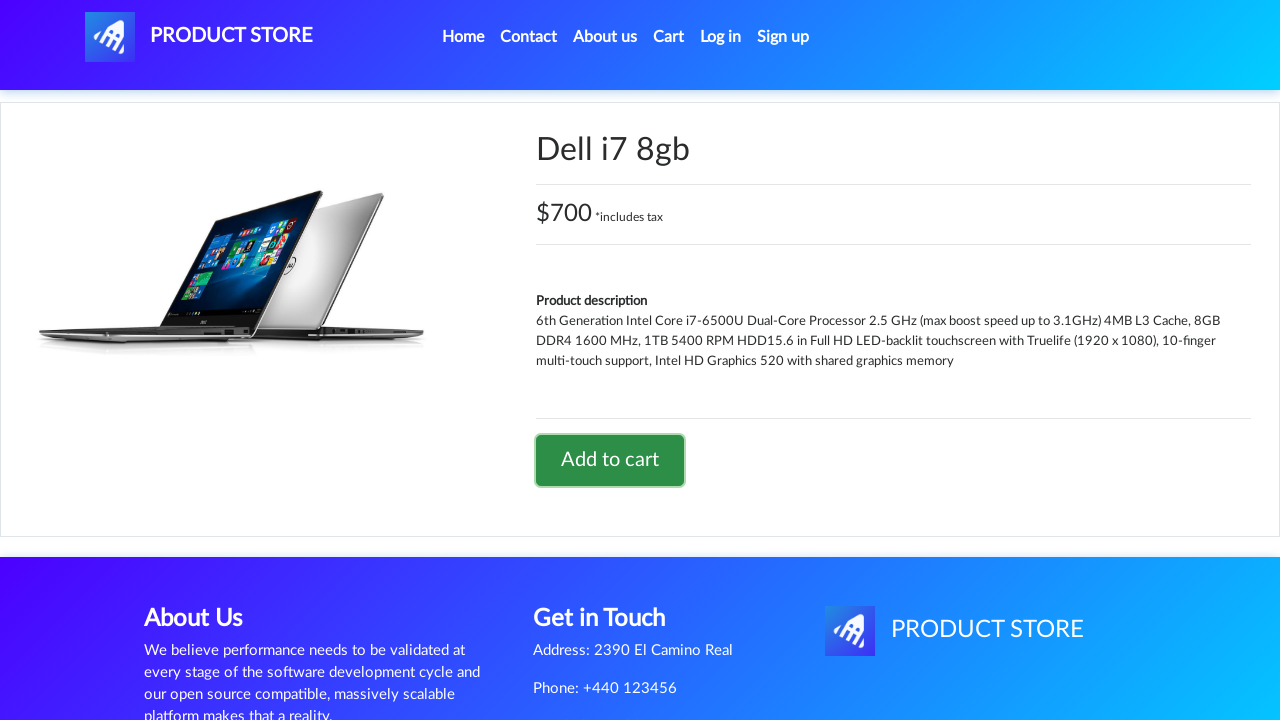

Clicked on cart button to view shopping cart at (669, 37) on #cartur
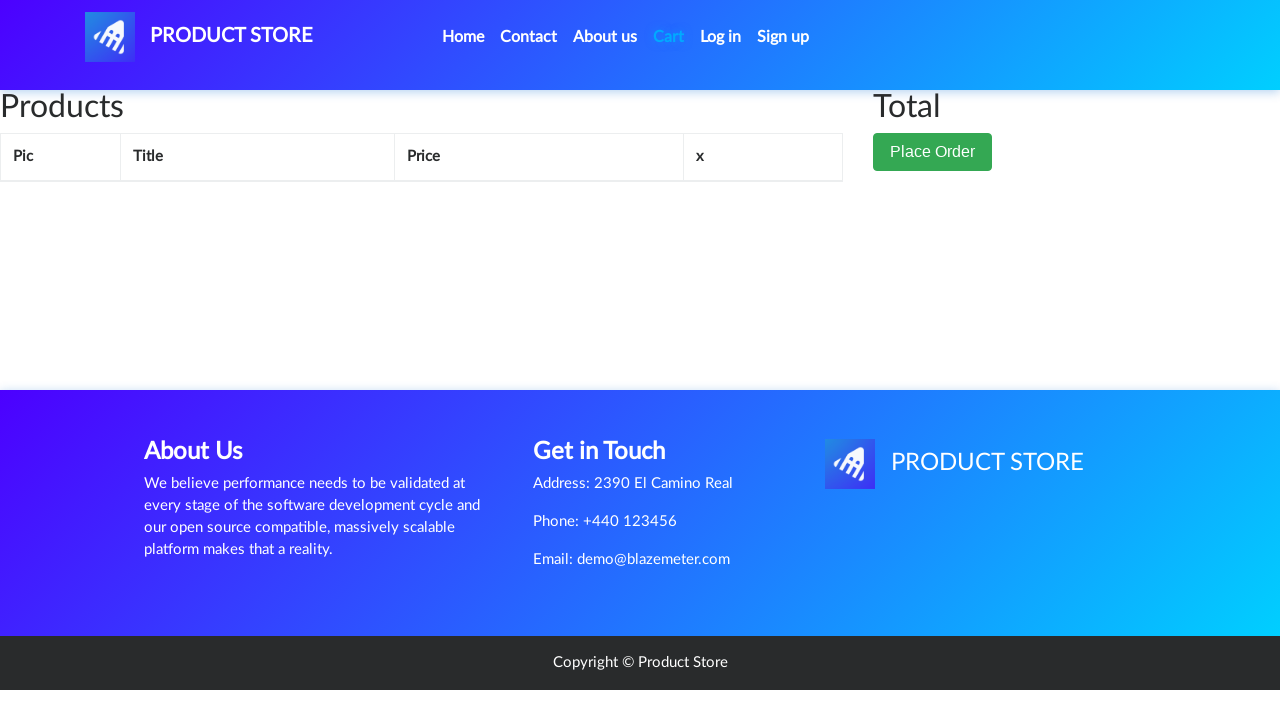

Cart page loaded with products displayed
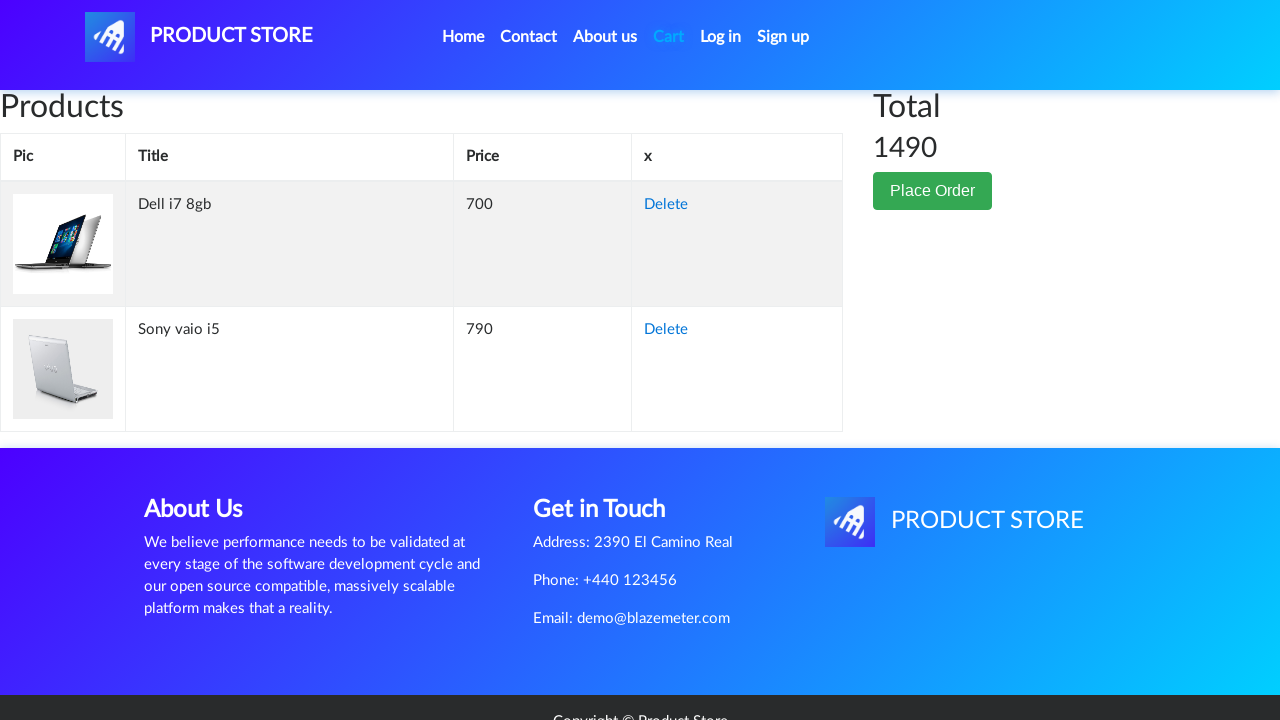

Clicked delete button for Dell i7 8gb product at (666, 205) on xpath=//td[contains(text(),'Dell i7 8gb')]/following-sibling::td[2]//a
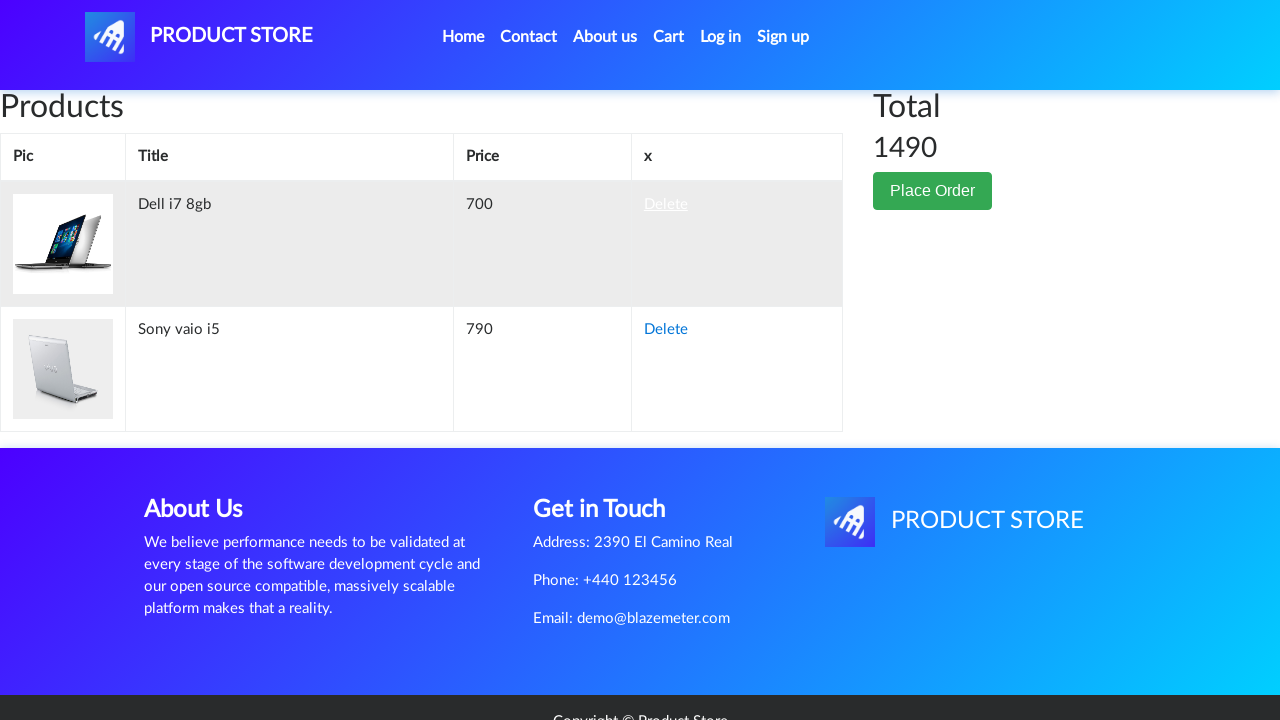

Waited for product to be removed from cart
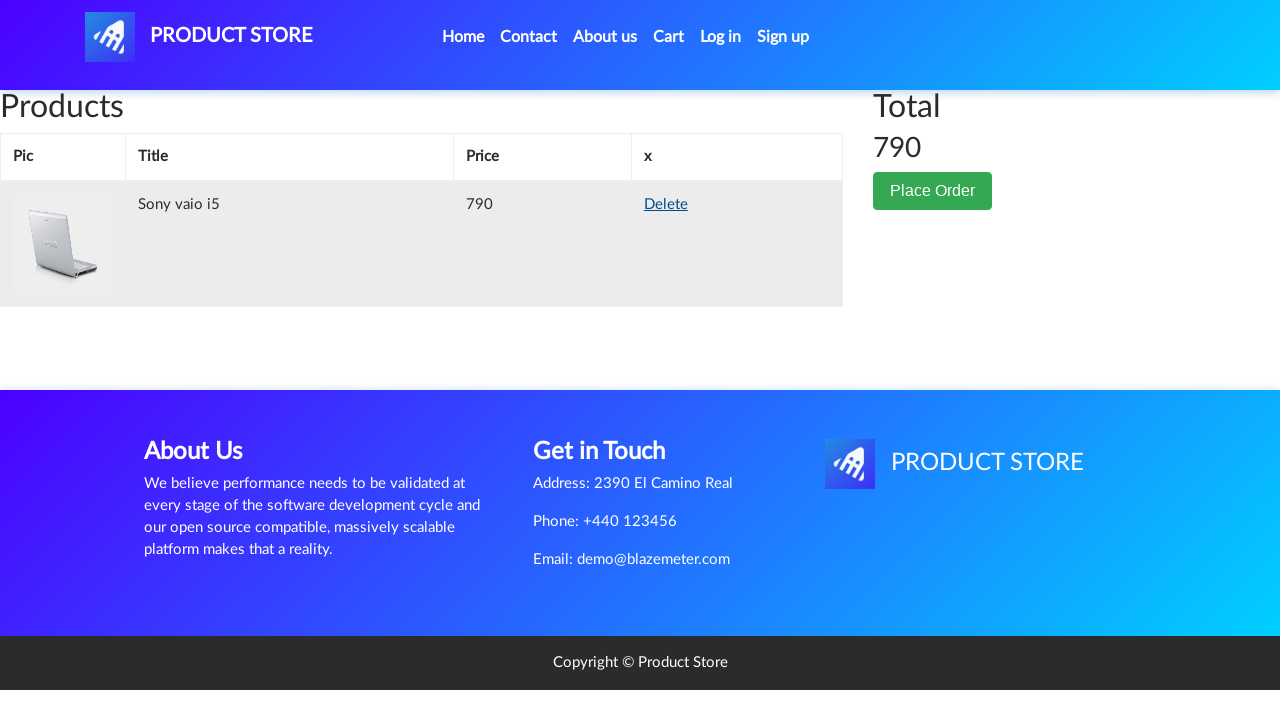

Clicked 'Place Order' button to open checkout form at (933, 191) on button[data-target*='#orderModal']
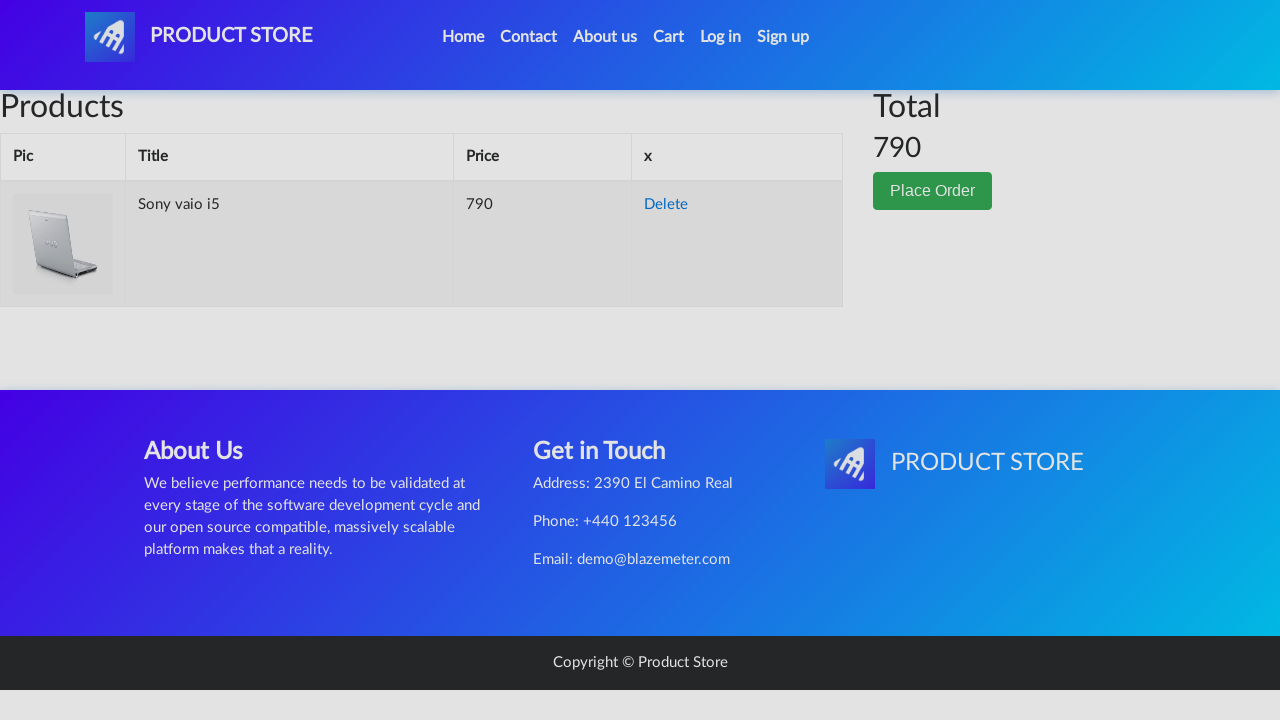

Checkout form modal appeared
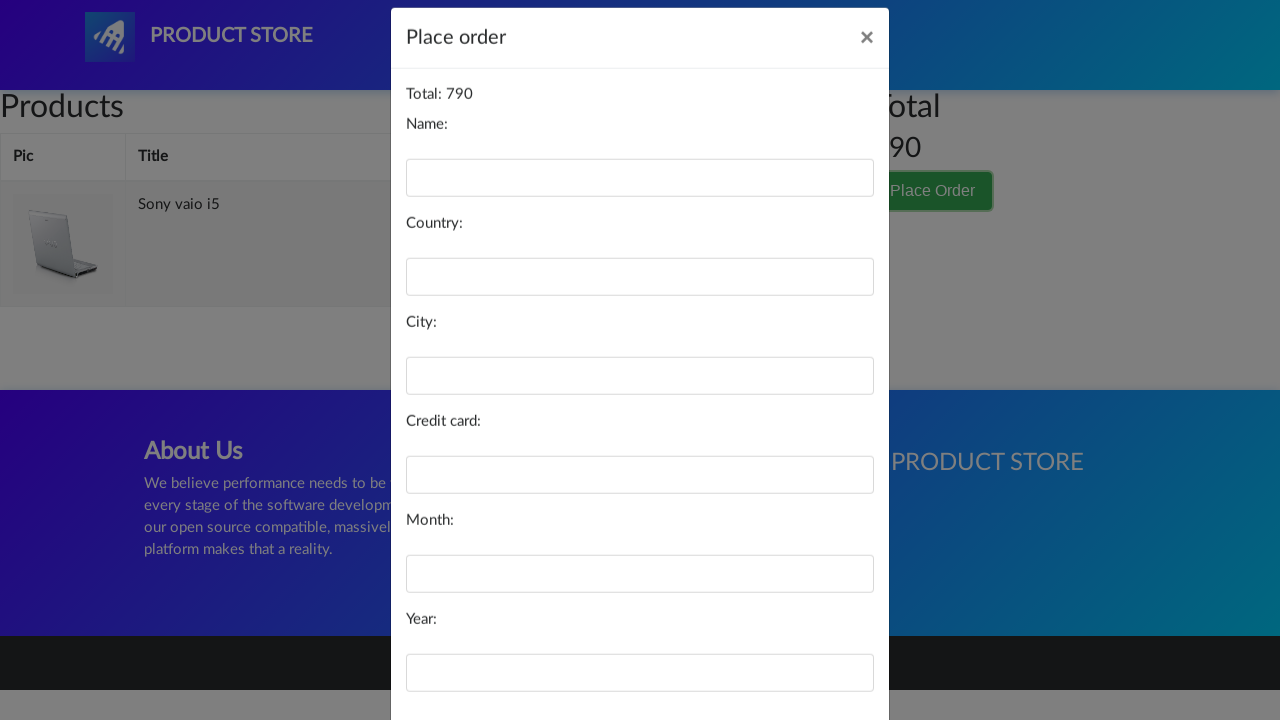

Filled name field with 'John Doe' on #name
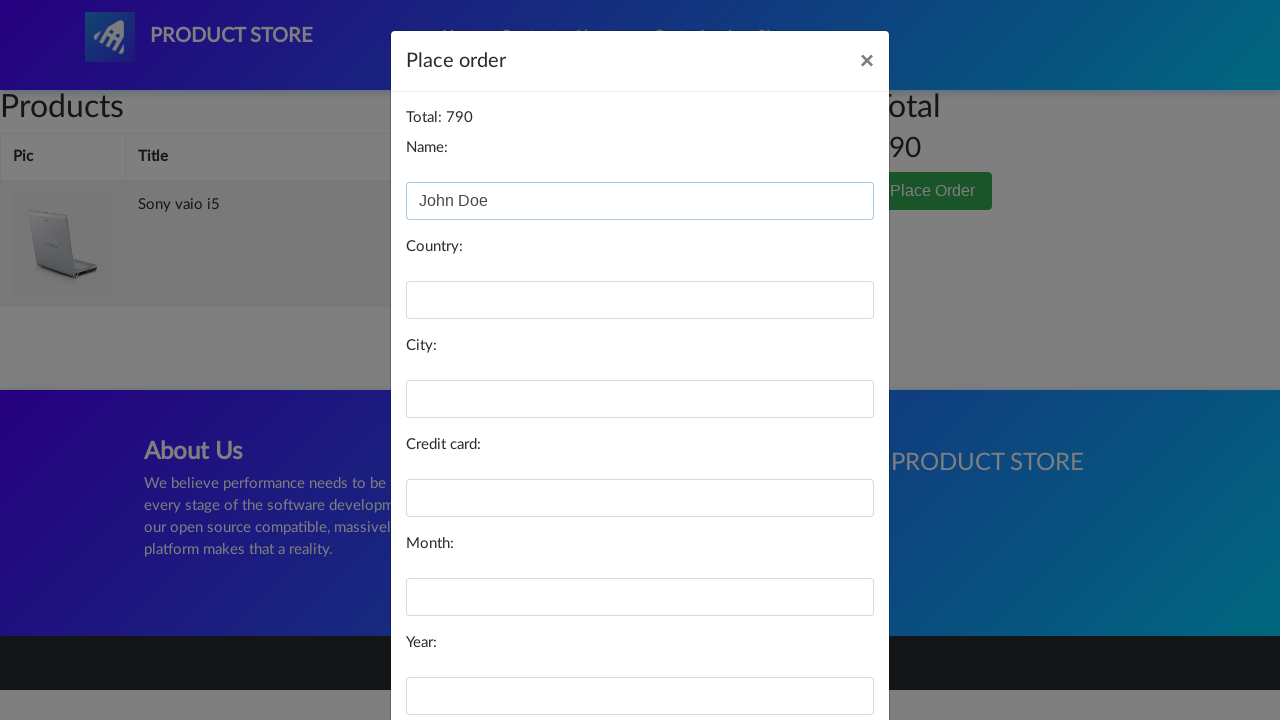

Filled country field with 'Automation' on #country
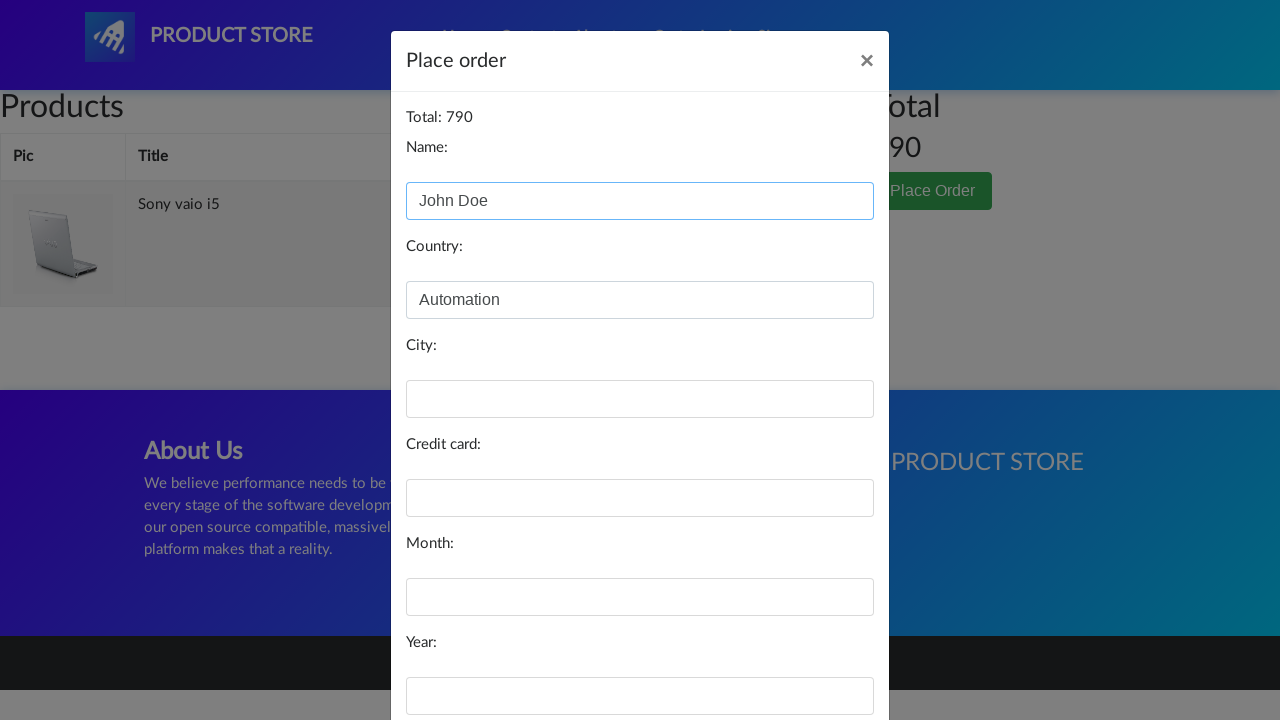

Filled city field with 'Selenium' on #city
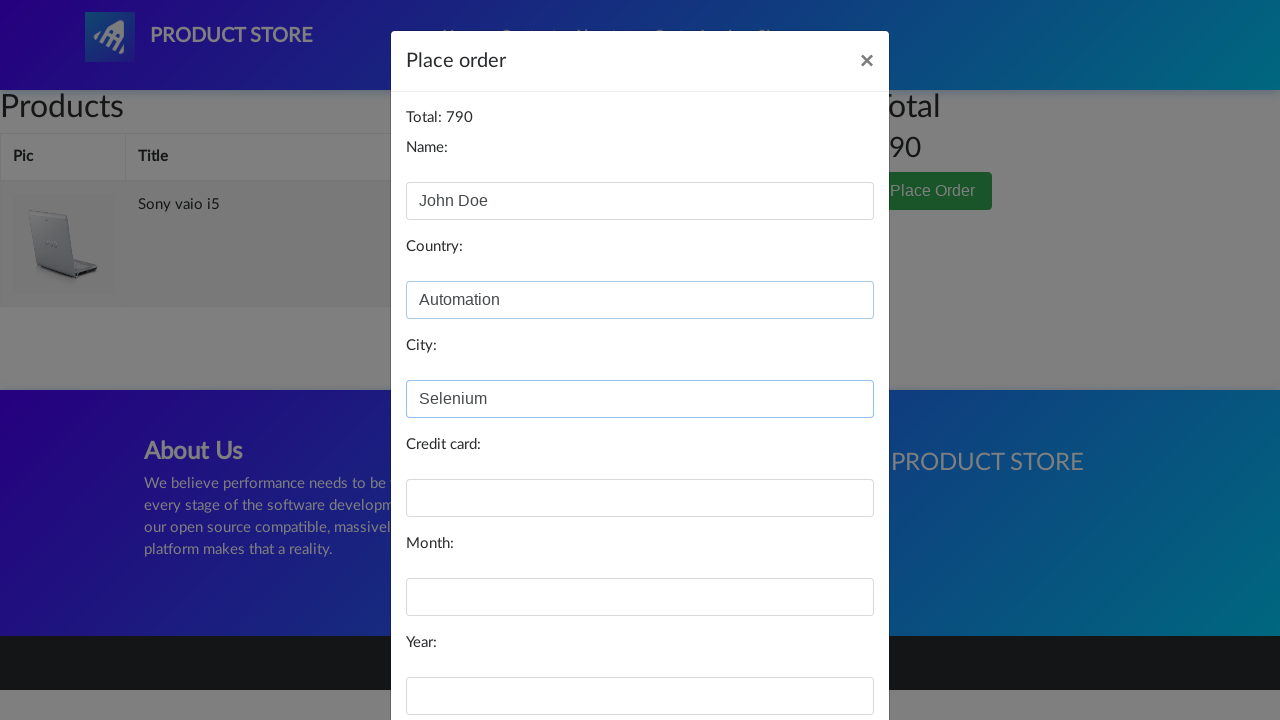

Filled card field with 'Master Card' on #card
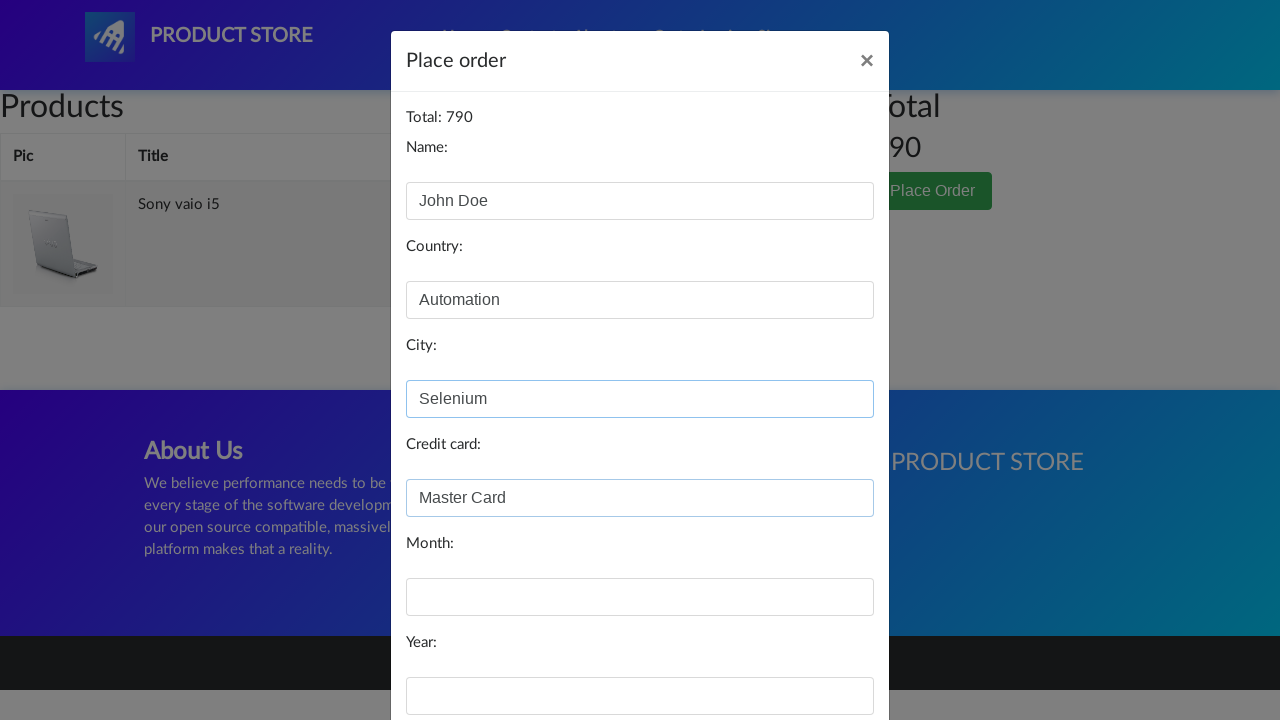

Filled month field with 'October' on #month
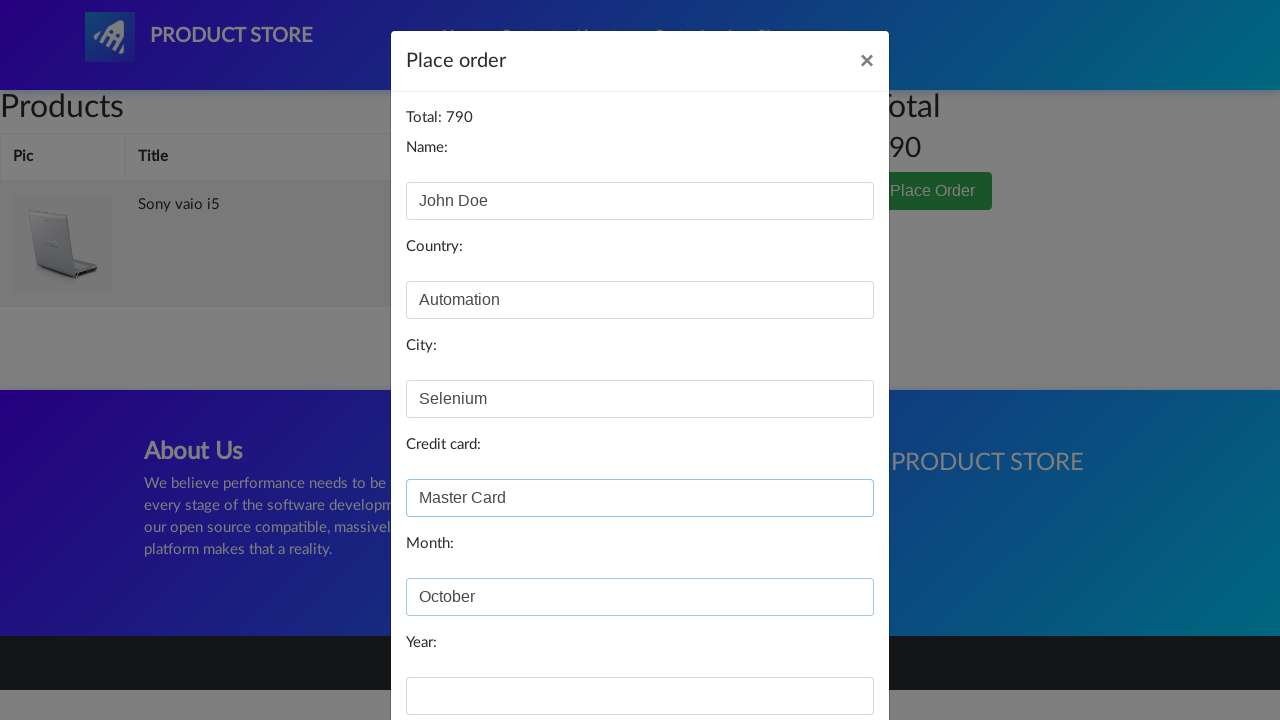

Filled year field with '2021' on #year
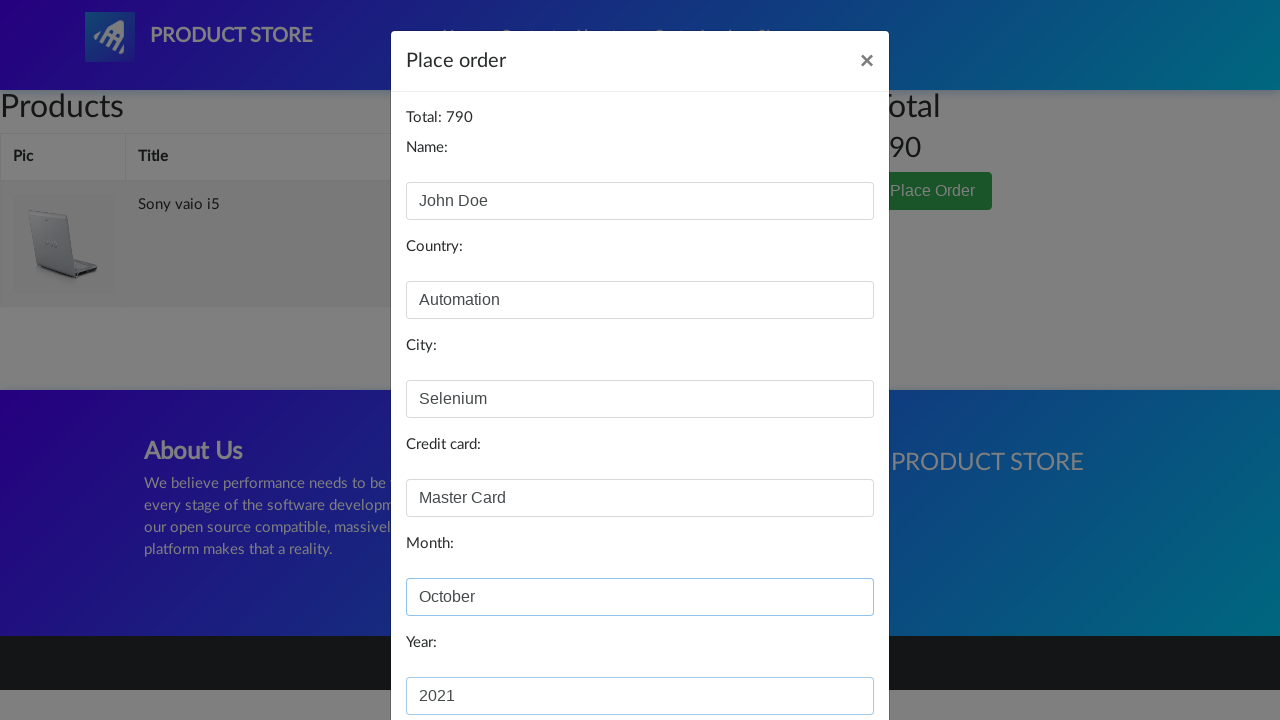

Clicked 'Purchase' button to complete order at (823, 655) on button[onclick*='purchase']
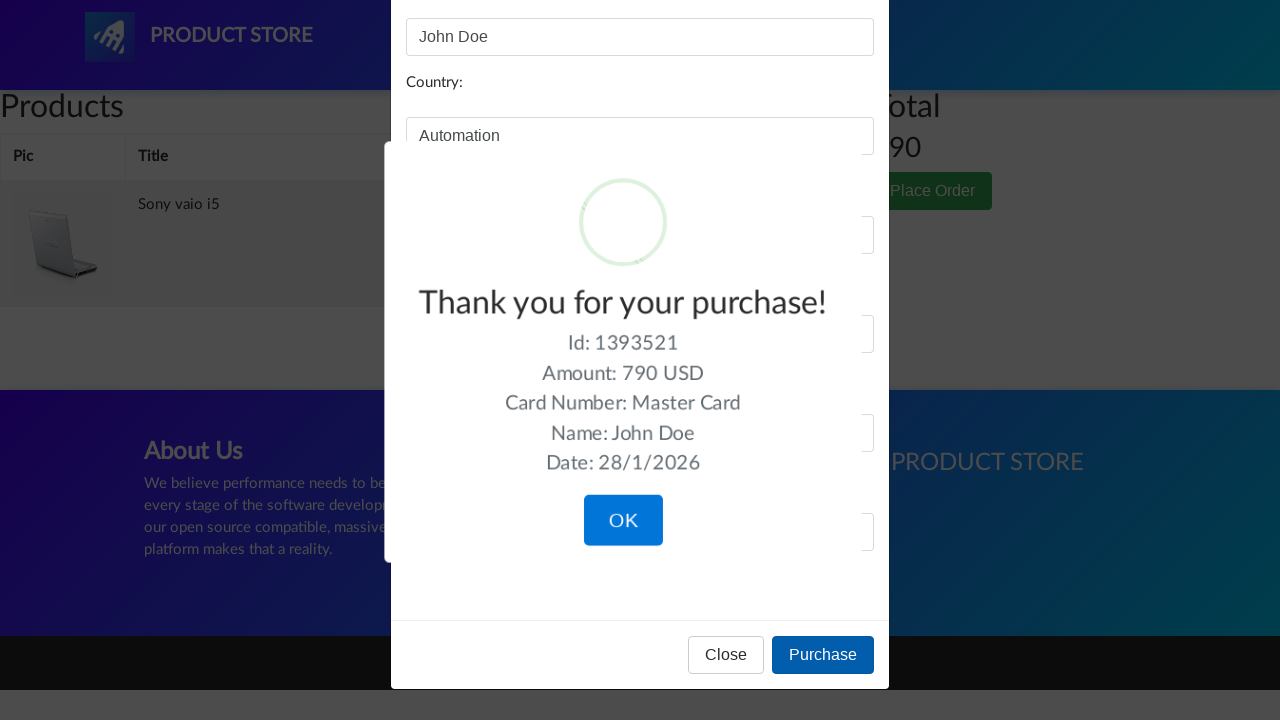

Order confirmation message displayed
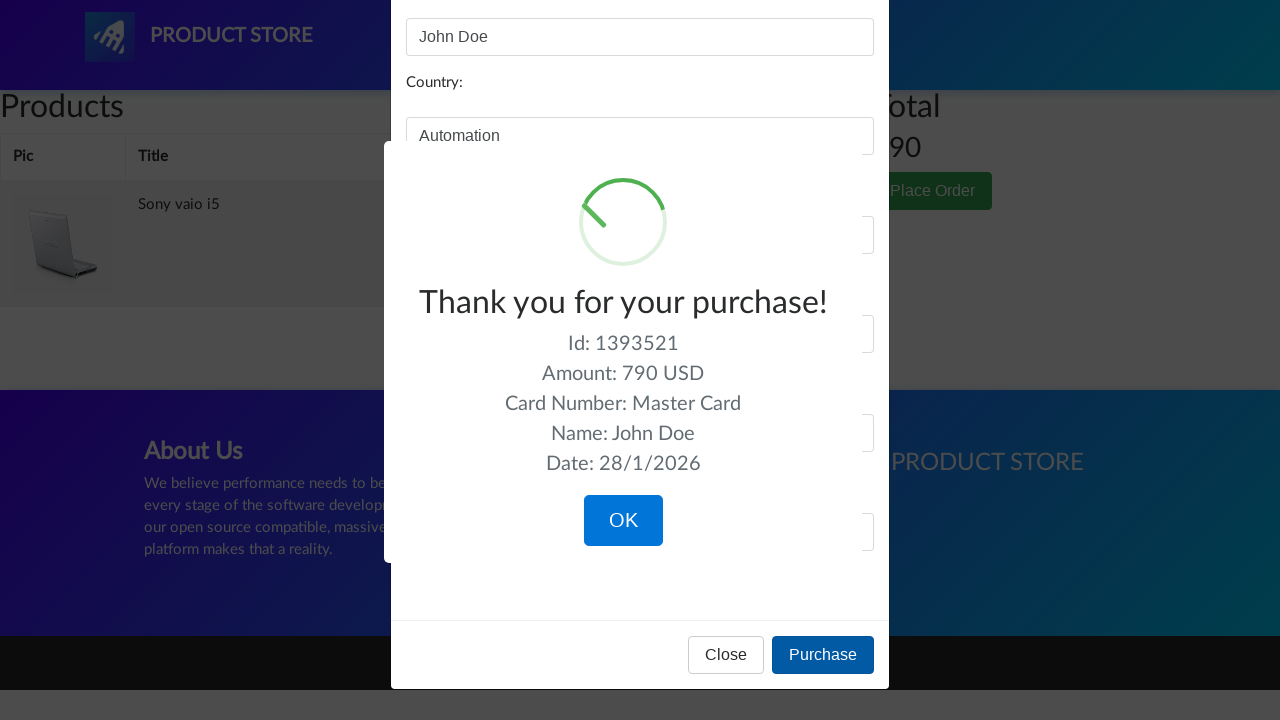

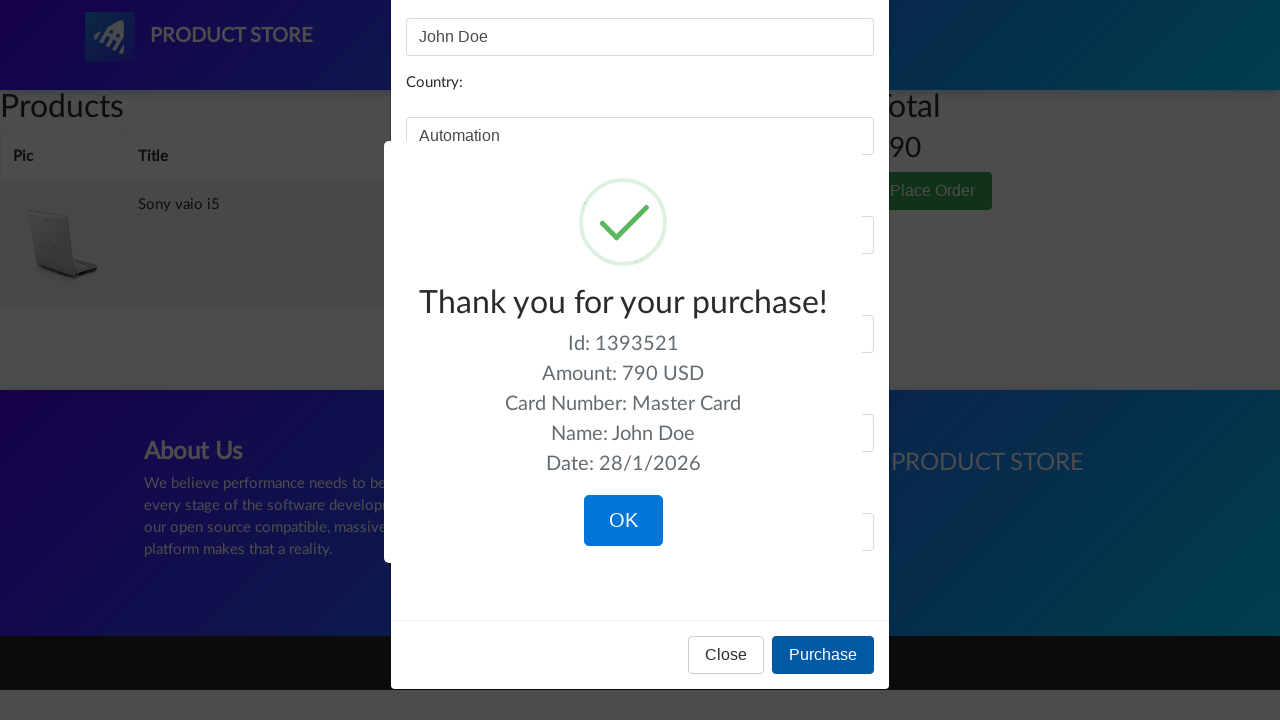